Tests checking and unchecking the toggle all checkbox to complete and uncomplete all items

Starting URL: https://demo.playwright.dev/todomvc

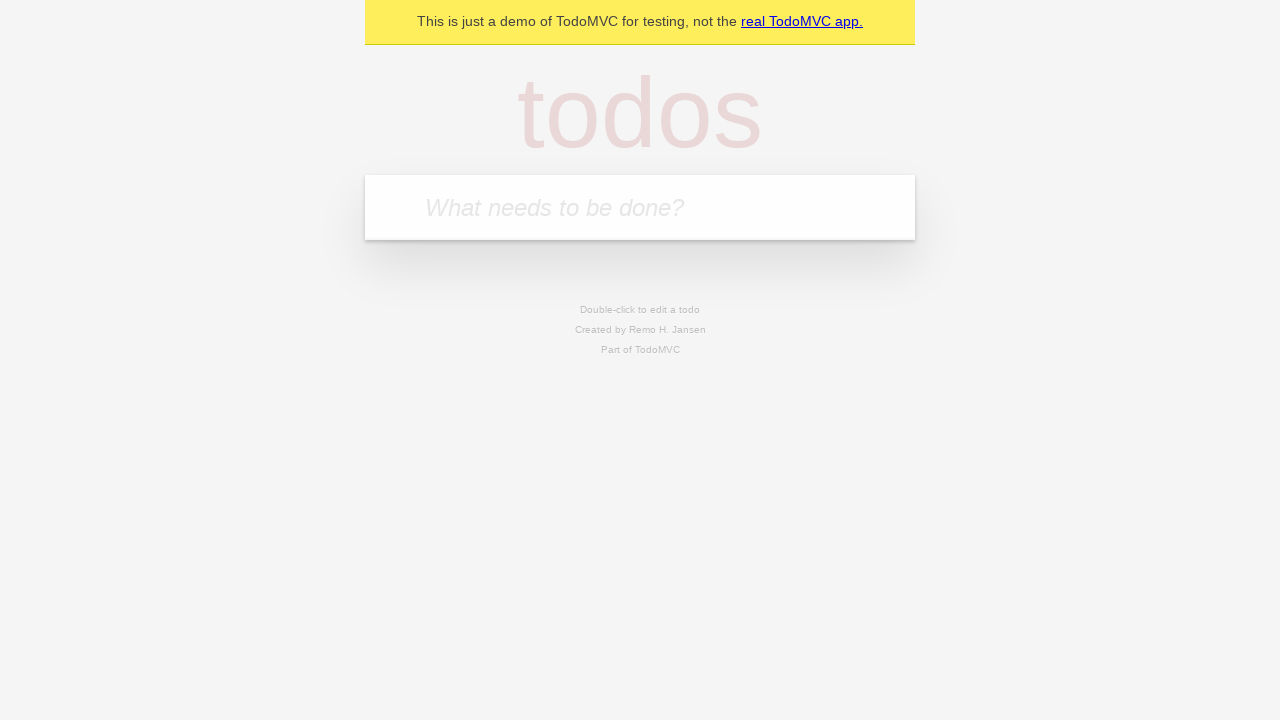

Filled todo input with 'buy some cheese' on internal:attr=[placeholder="What needs to be done?"i]
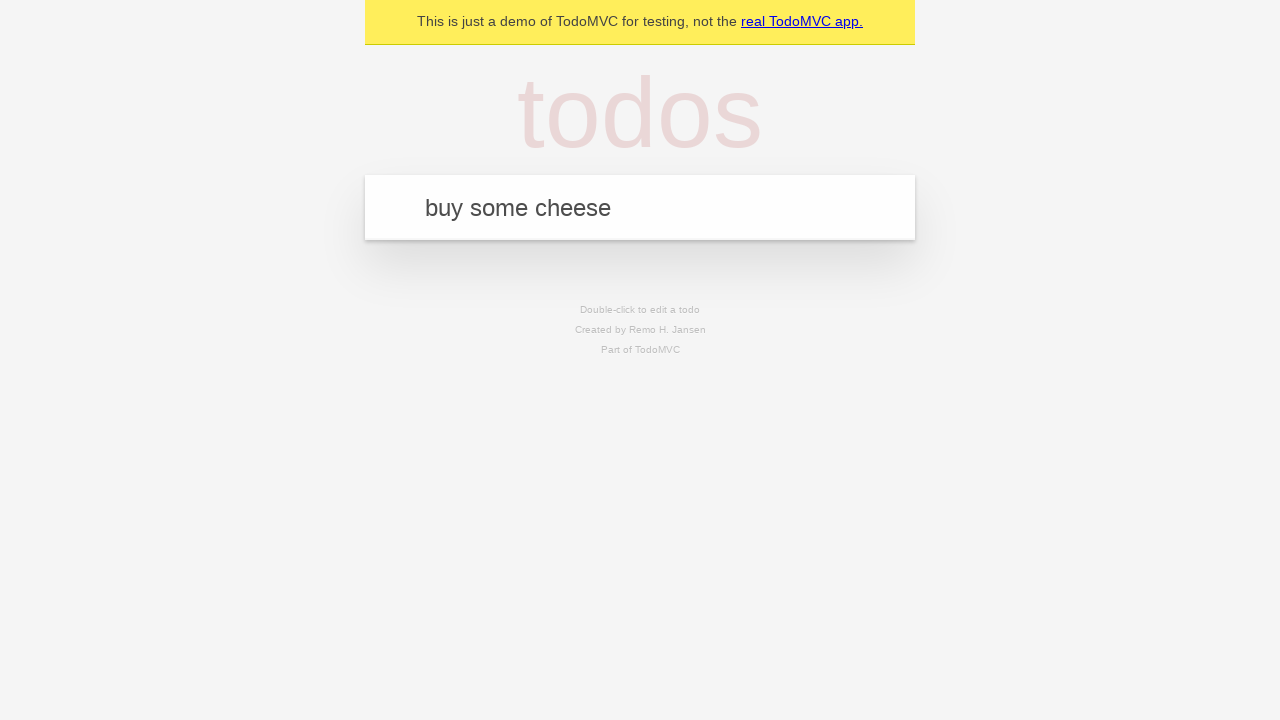

Pressed Enter to add first todo item on internal:attr=[placeholder="What needs to be done?"i]
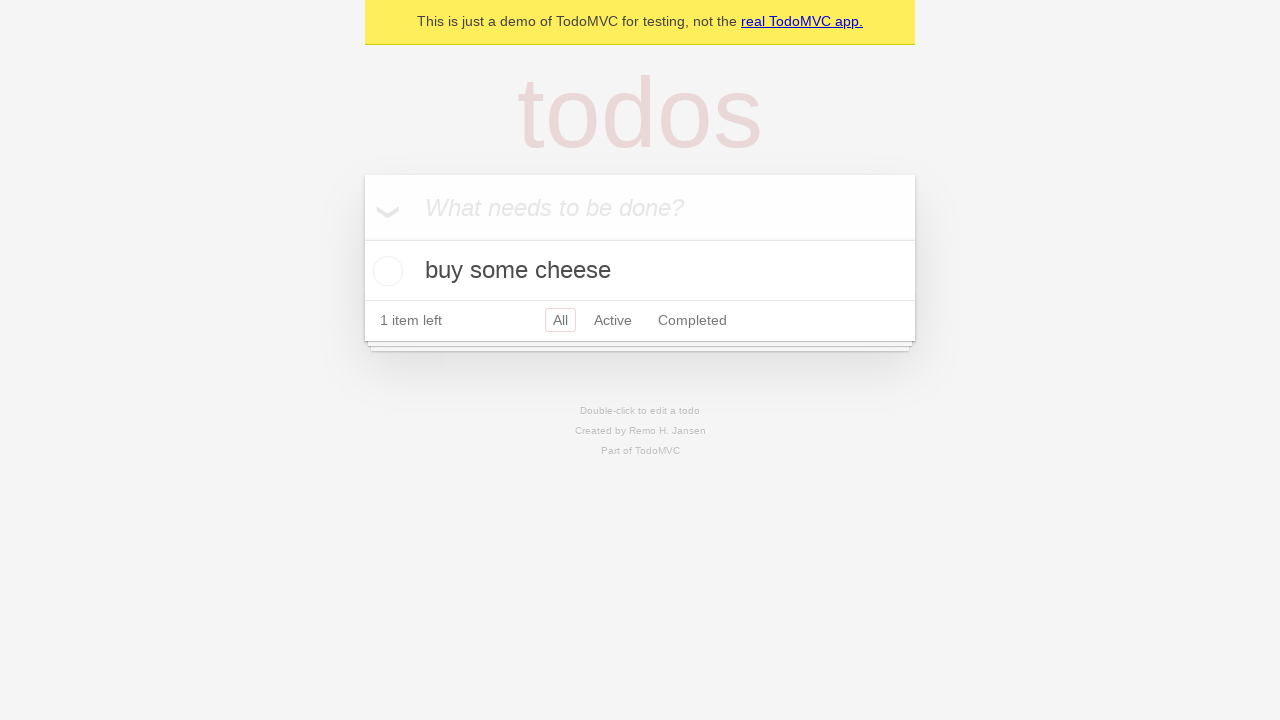

Filled todo input with 'feed the cat' on internal:attr=[placeholder="What needs to be done?"i]
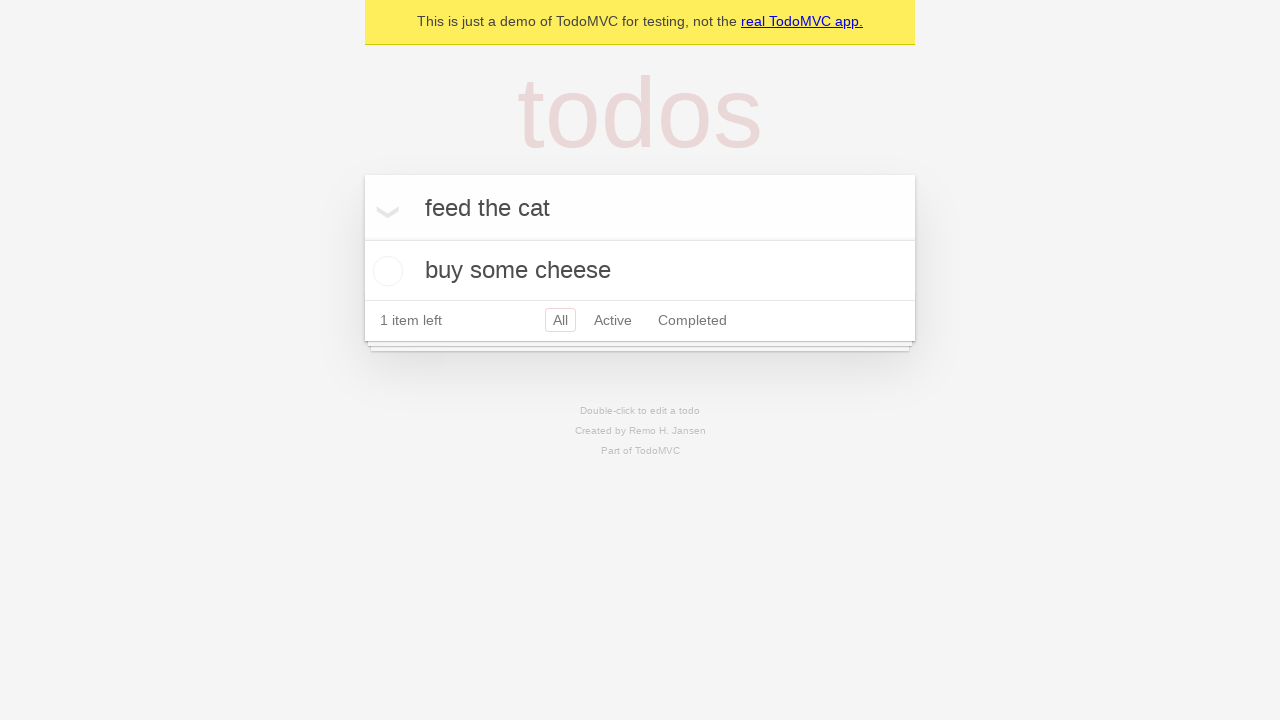

Pressed Enter to add second todo item on internal:attr=[placeholder="What needs to be done?"i]
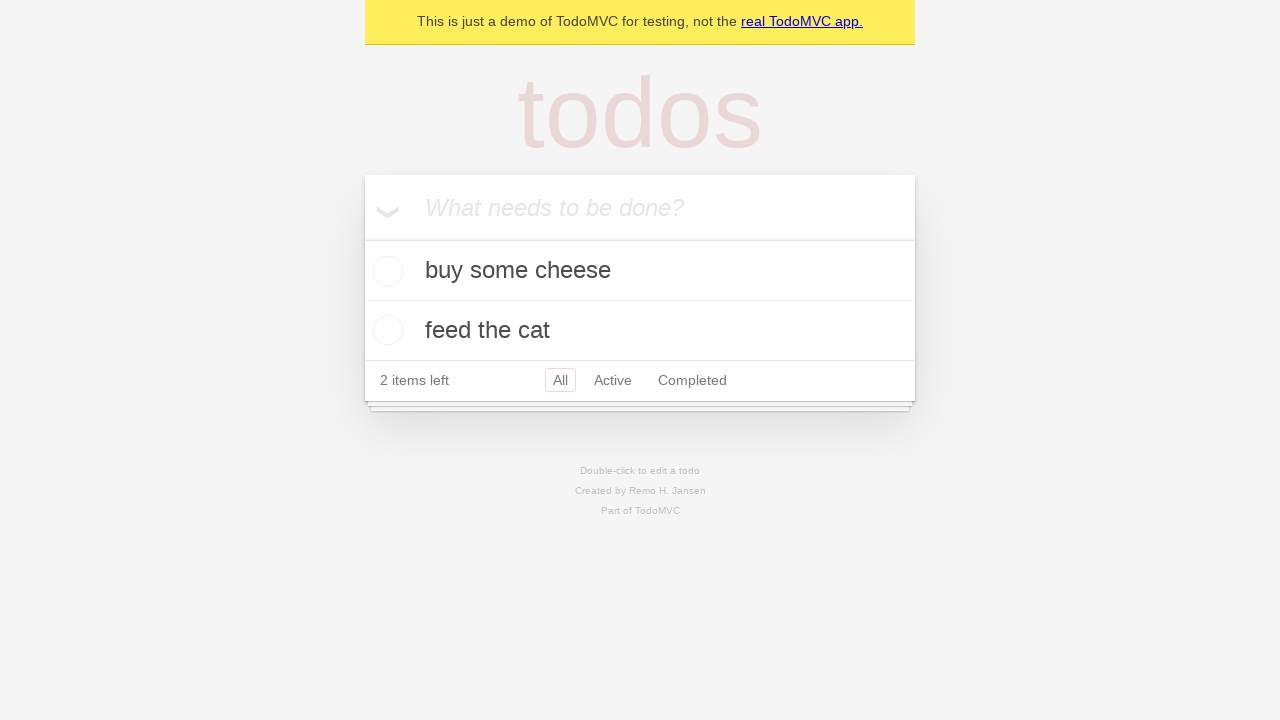

Filled todo input with 'book a doctors appointment' on internal:attr=[placeholder="What needs to be done?"i]
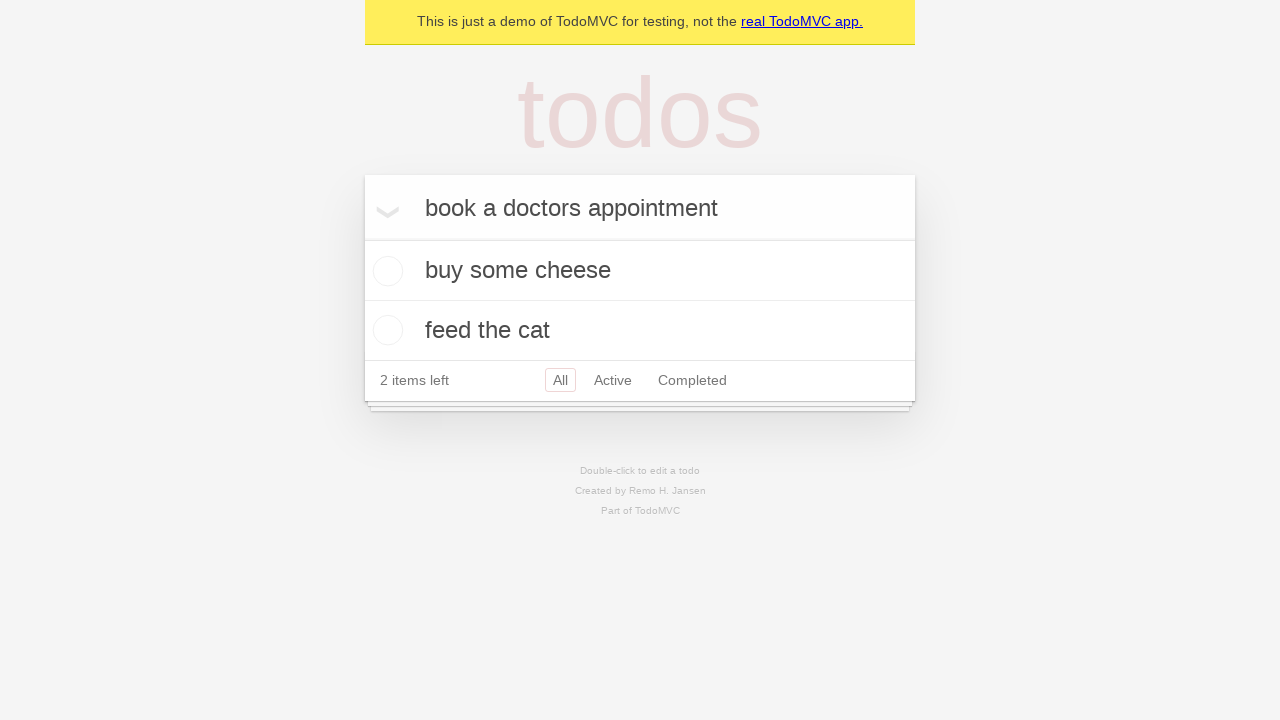

Pressed Enter to add third todo item on internal:attr=[placeholder="What needs to be done?"i]
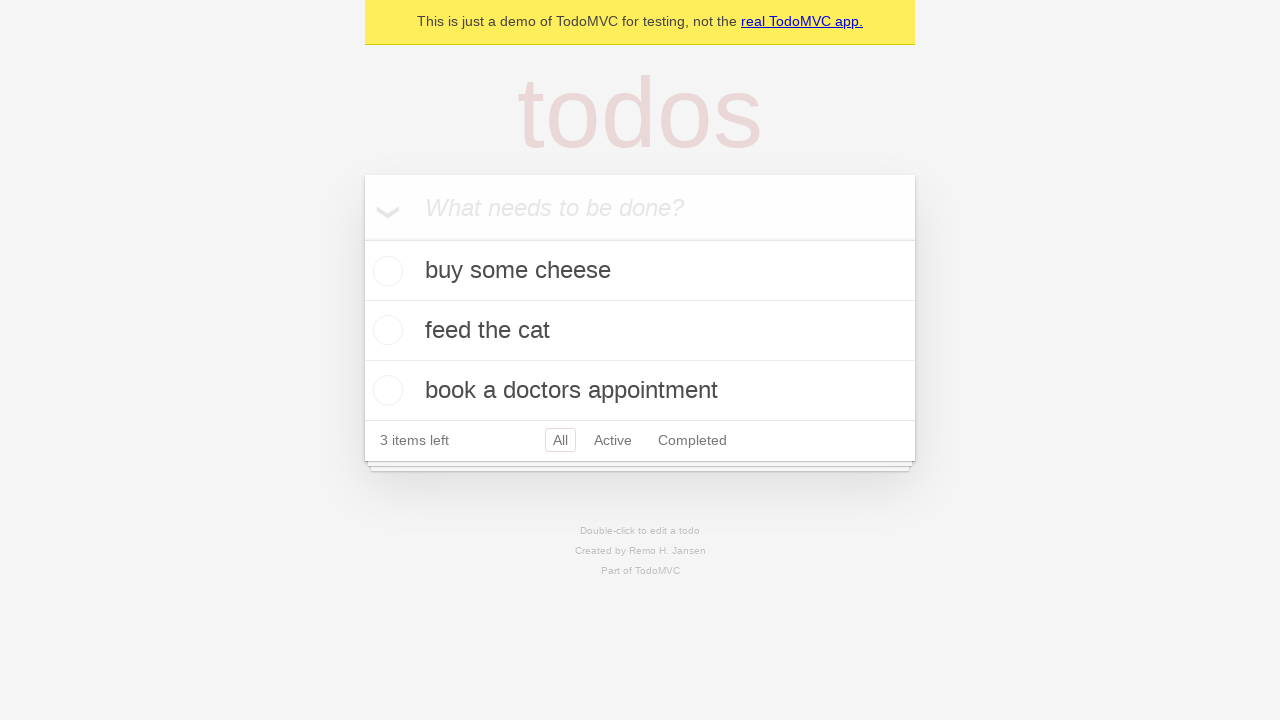

Waited for all 3 todo items to be added
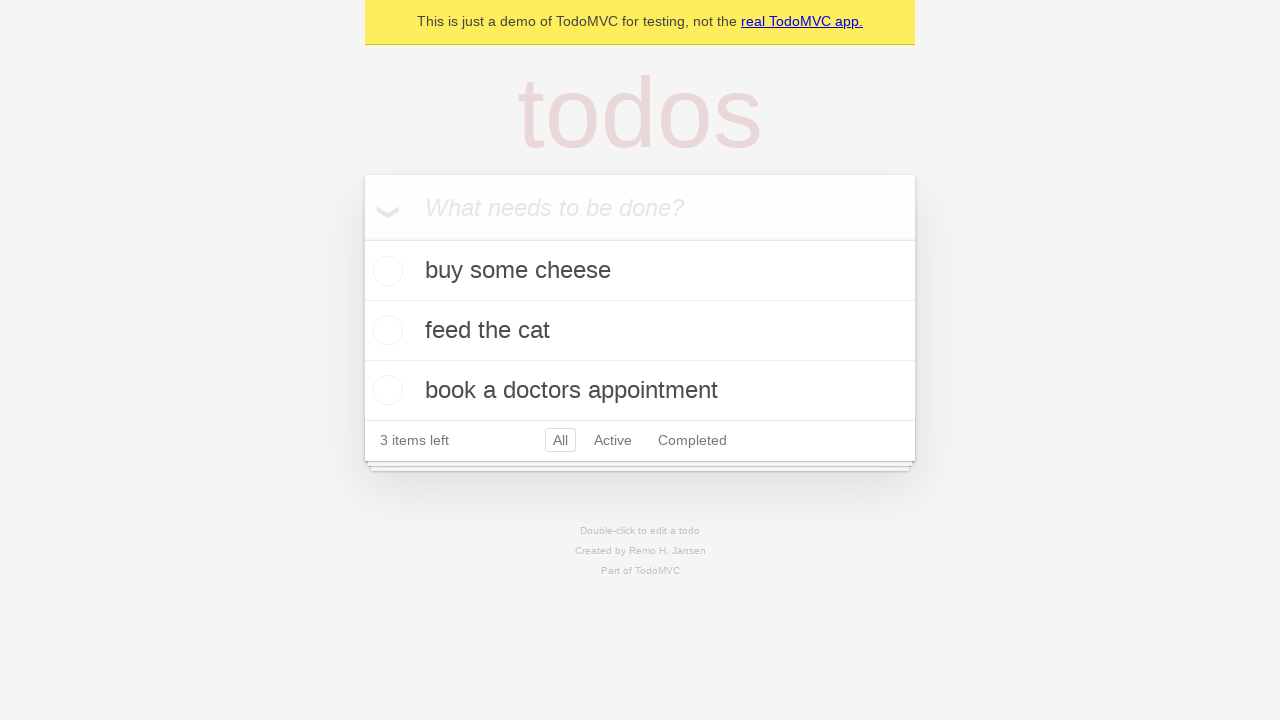

Clicked 'Mark all as complete' toggle to check all items at (362, 238) on internal:label="Mark all as complete"i
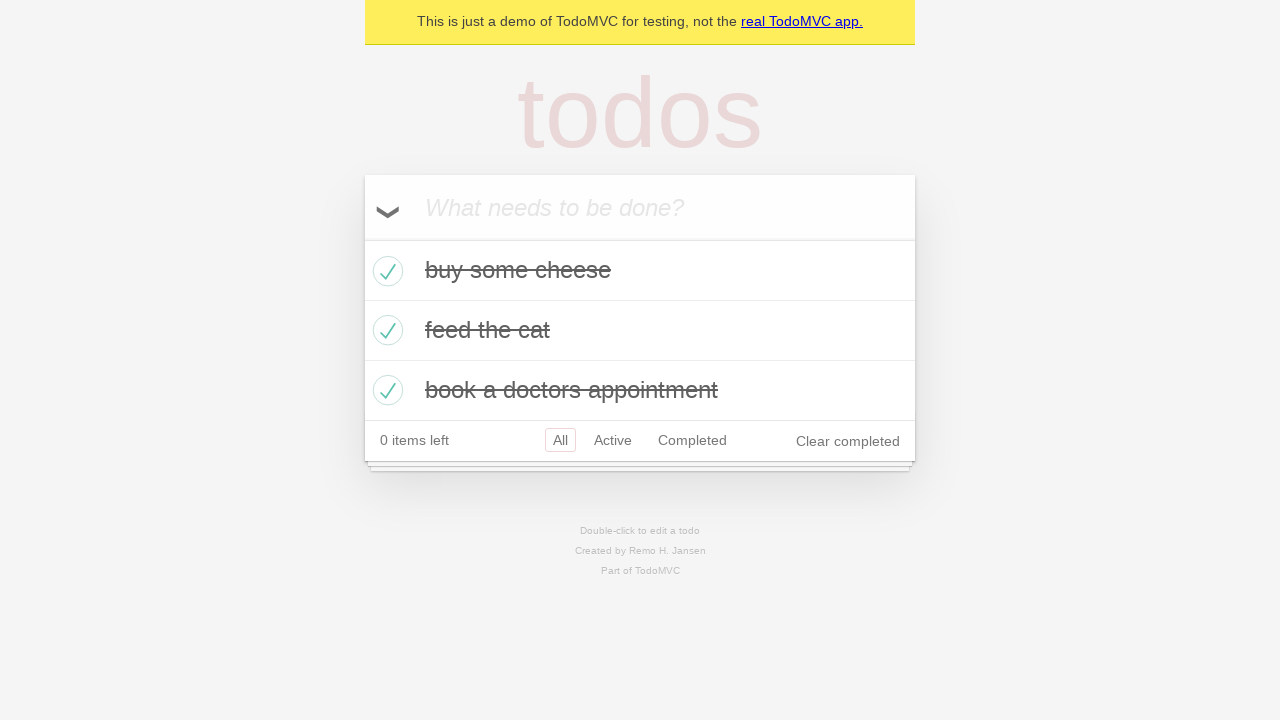

Clicked 'Mark all as complete' toggle to uncheck all items at (362, 238) on internal:label="Mark all as complete"i
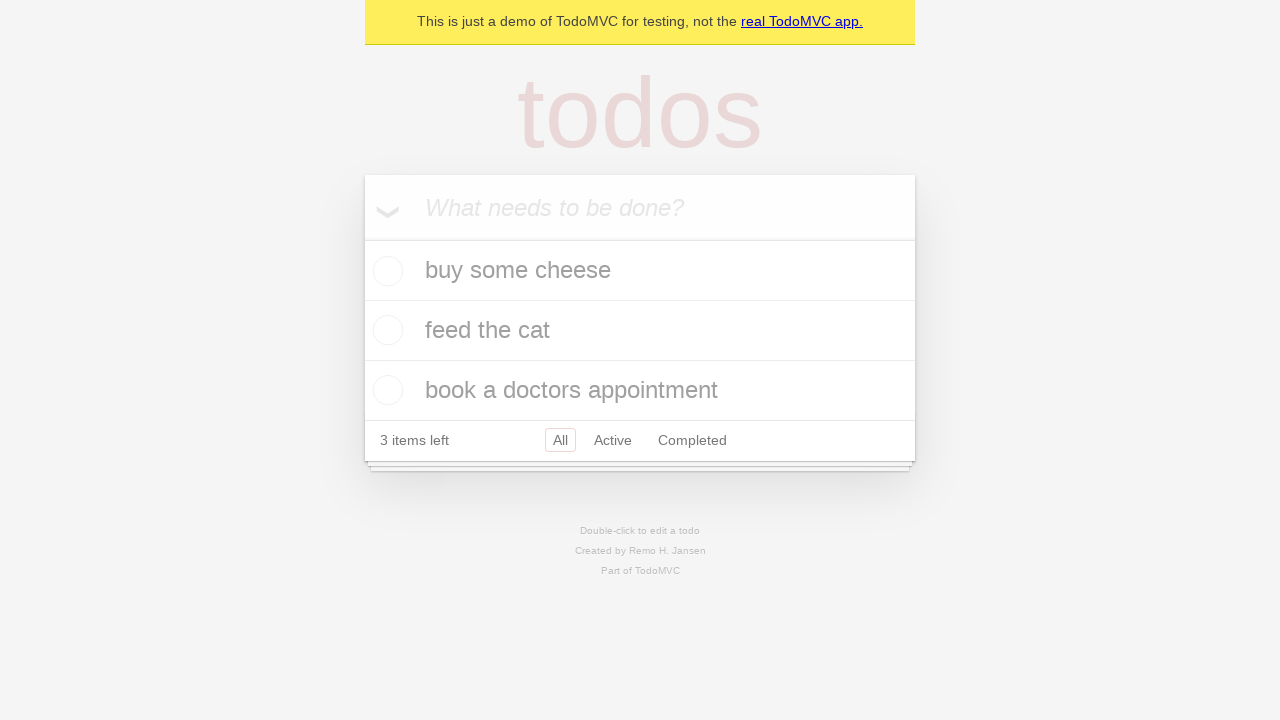

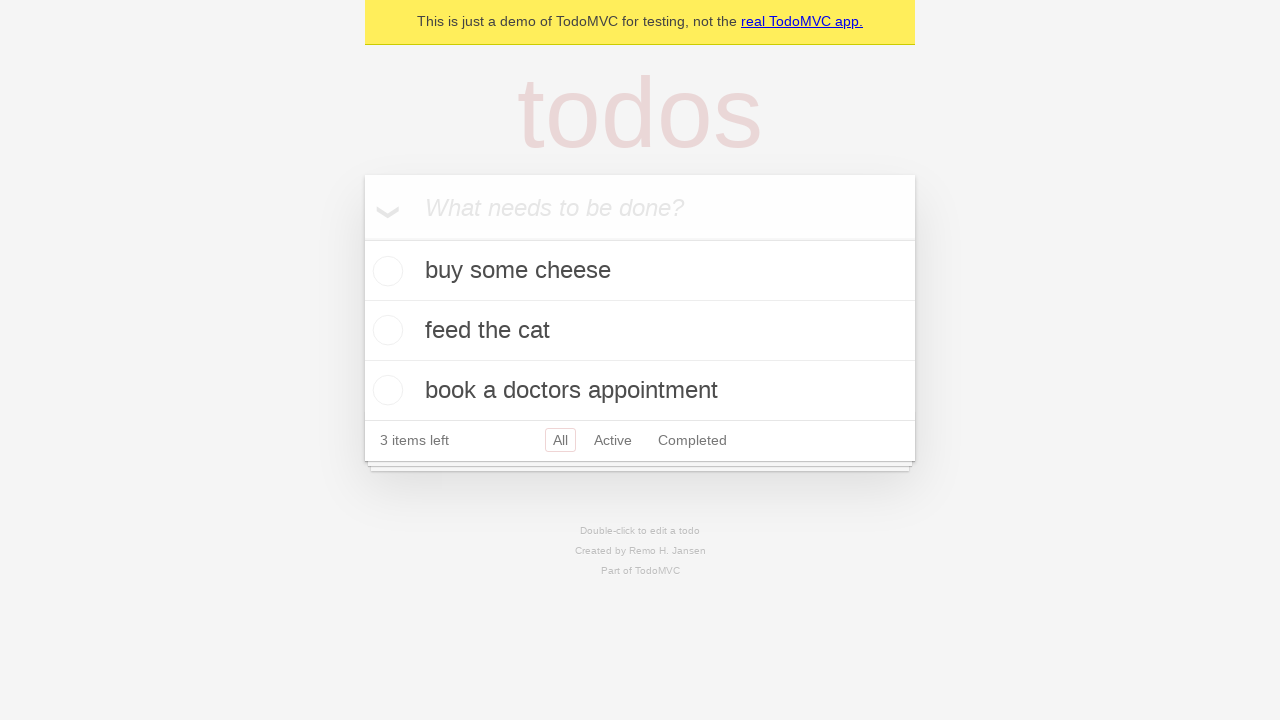